Tests JavaScript alert handling by clicking a button that triggers an alert, accepting the alert, and verifying the result message is displayed

Starting URL: https://practice.cydeo.com/javascript_alerts

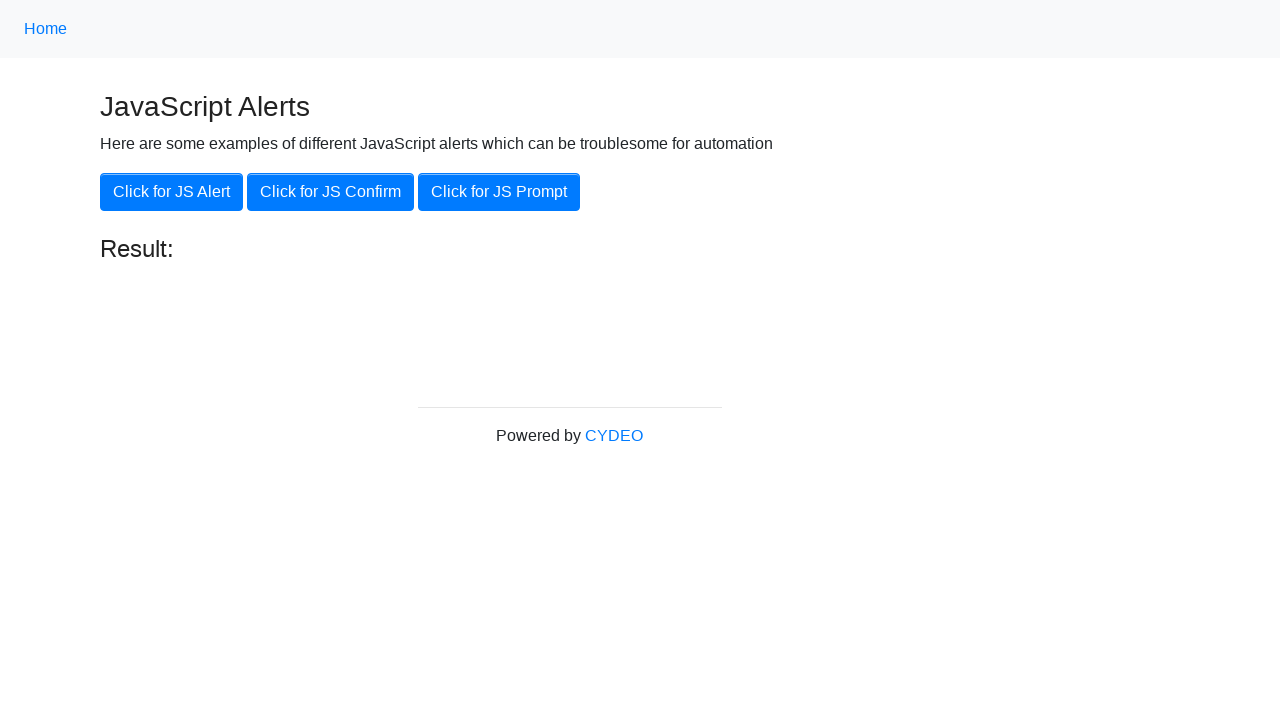

Clicked 'Click for JS Alert' button at (172, 192) on xpath=//button[.='Click for JS Alert']
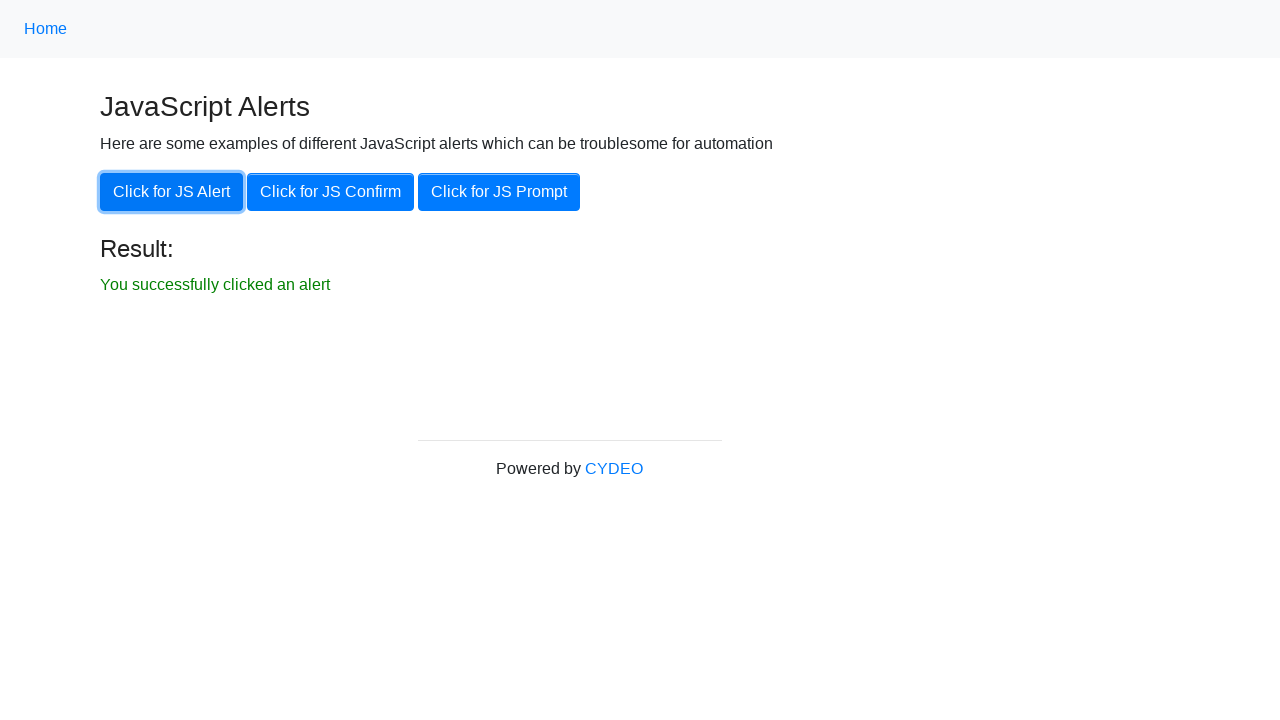

Set up dialog handler to accept alerts
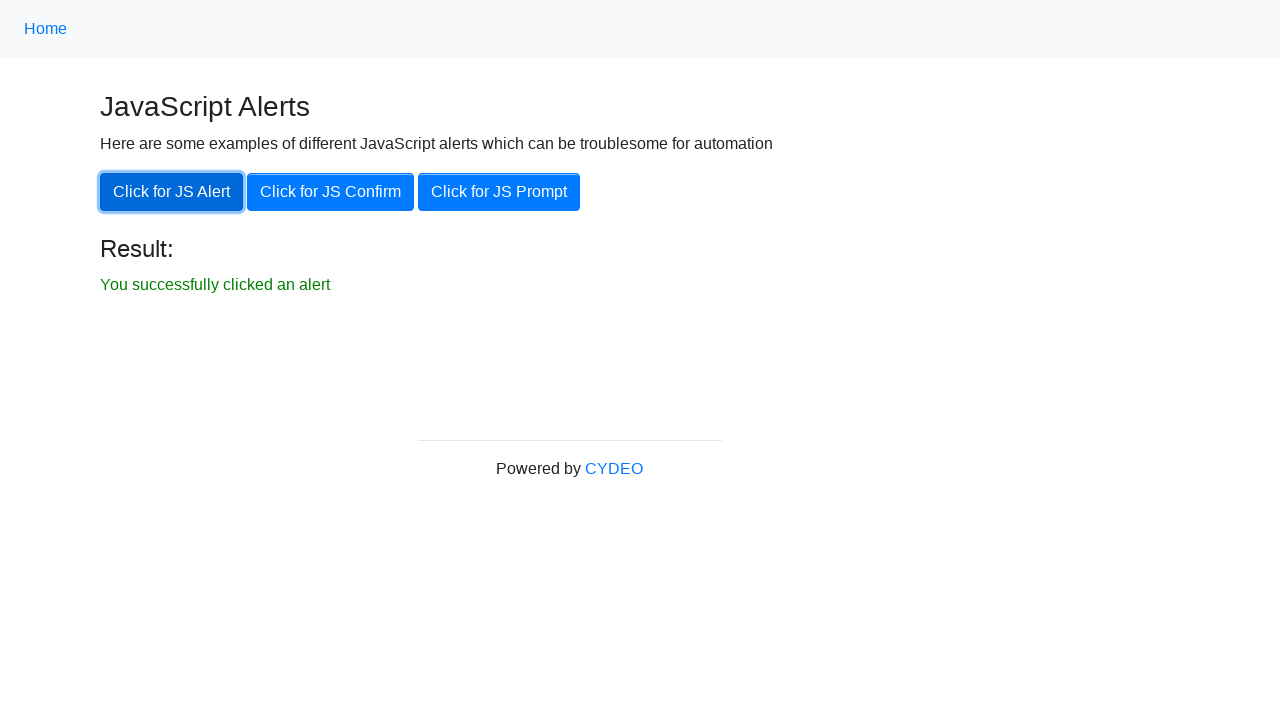

Waited 1 second for alert handling
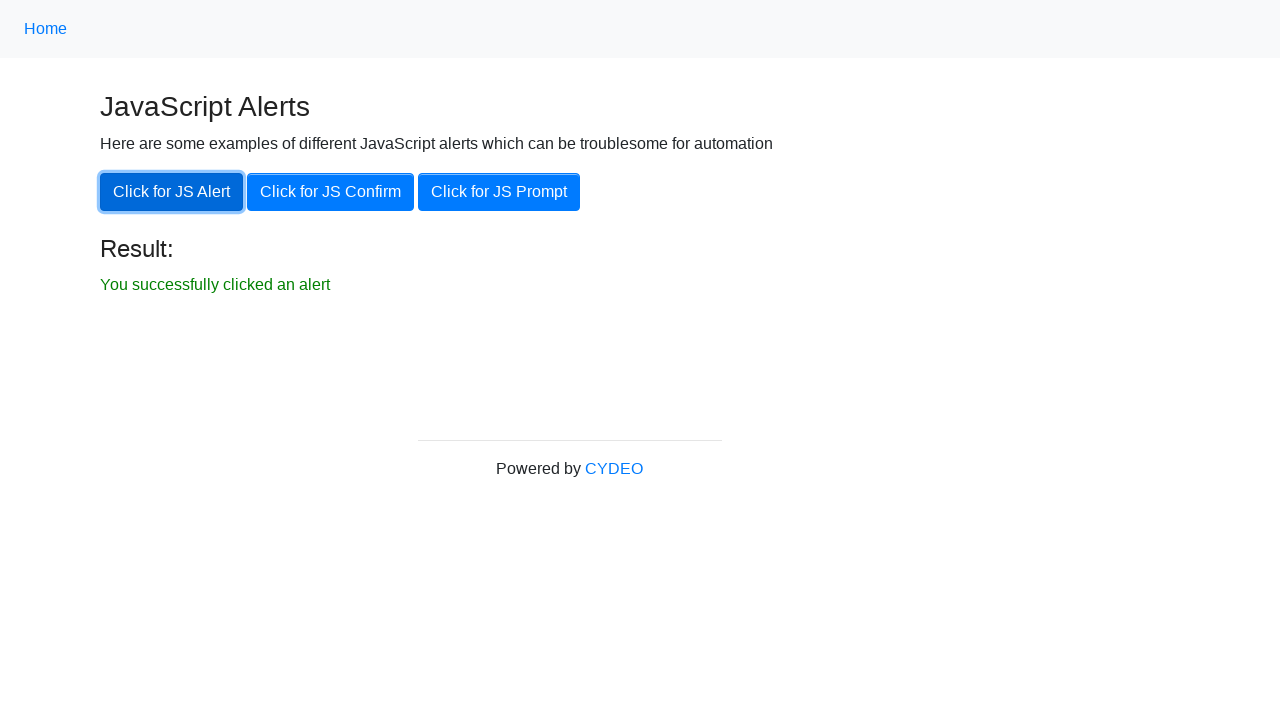

Clicked 'Click for JS Alert' button again to trigger alert at (172, 192) on xpath=//button[.='Click for JS Alert']
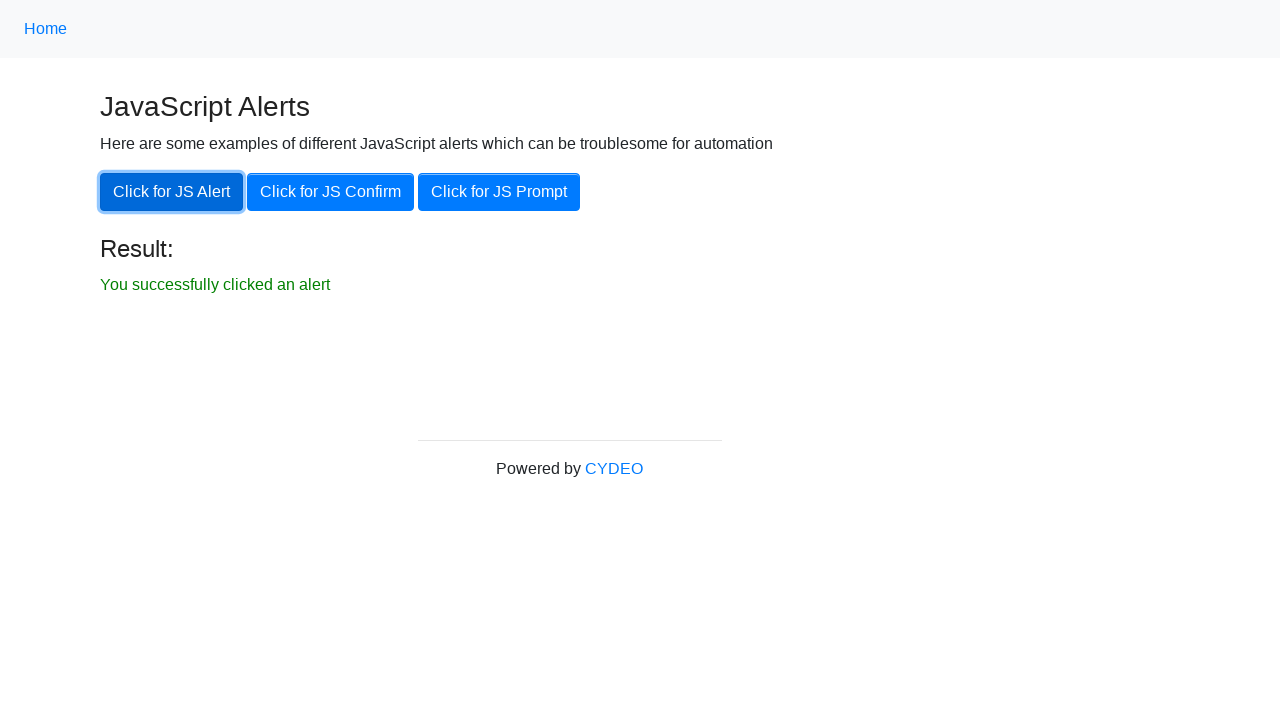

Result element became visible
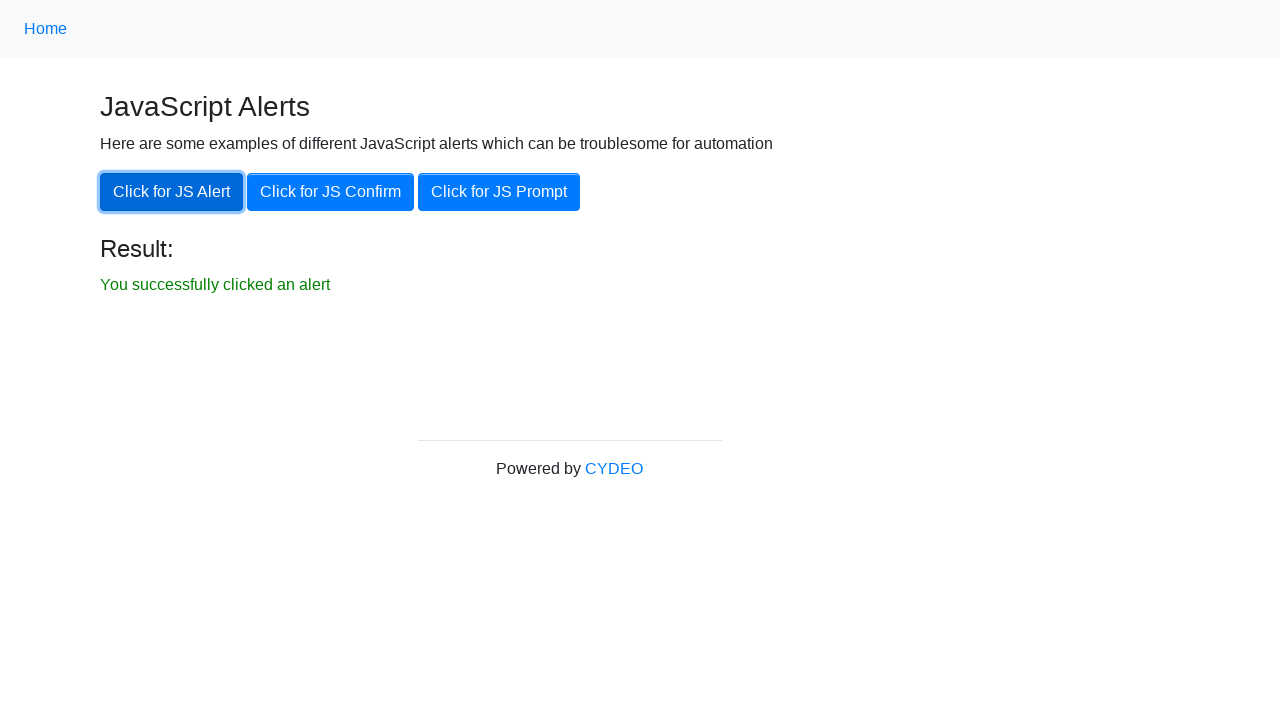

Retrieved result text: 'You successfully clicked an alert'
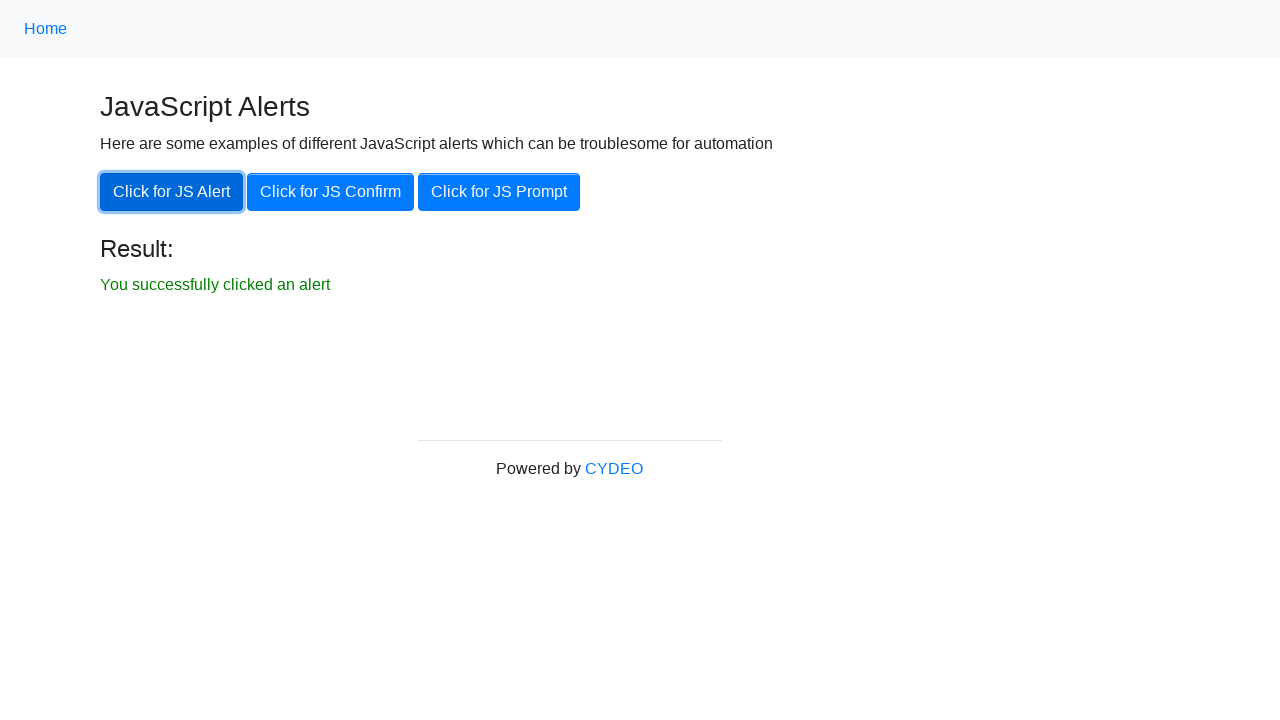

Verified result text matches expected: 'You successfully clicked an alert'
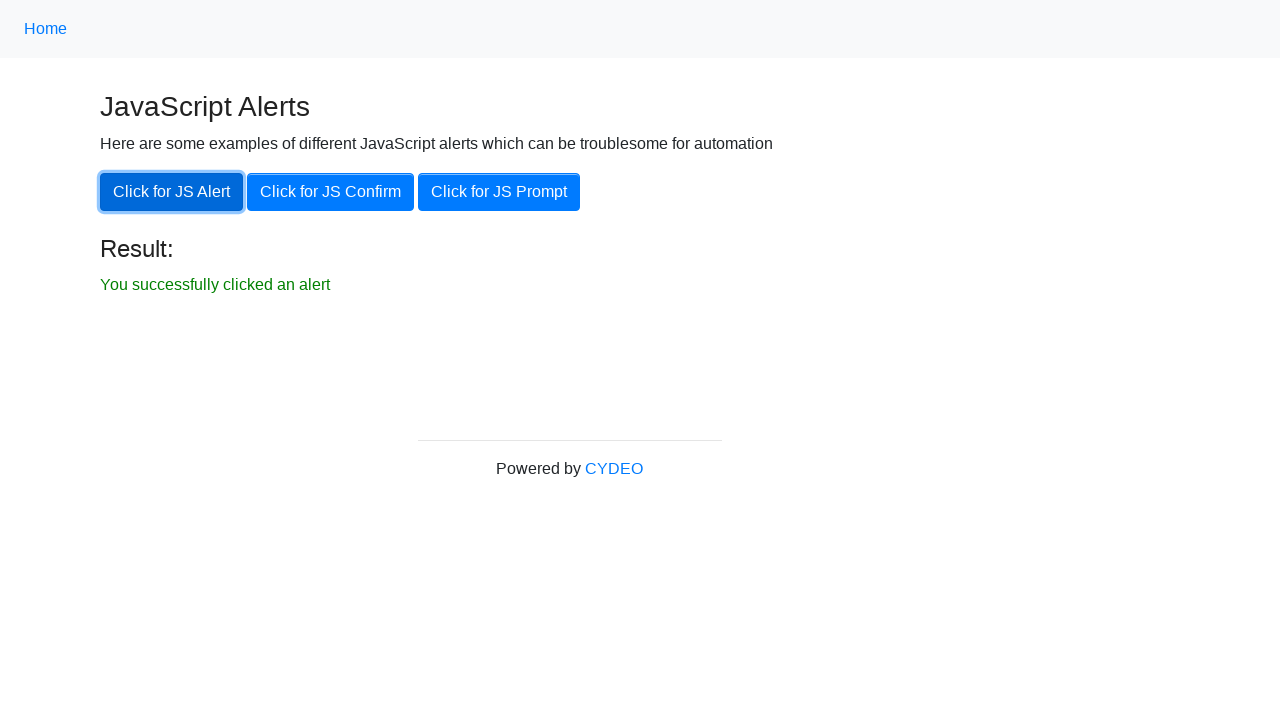

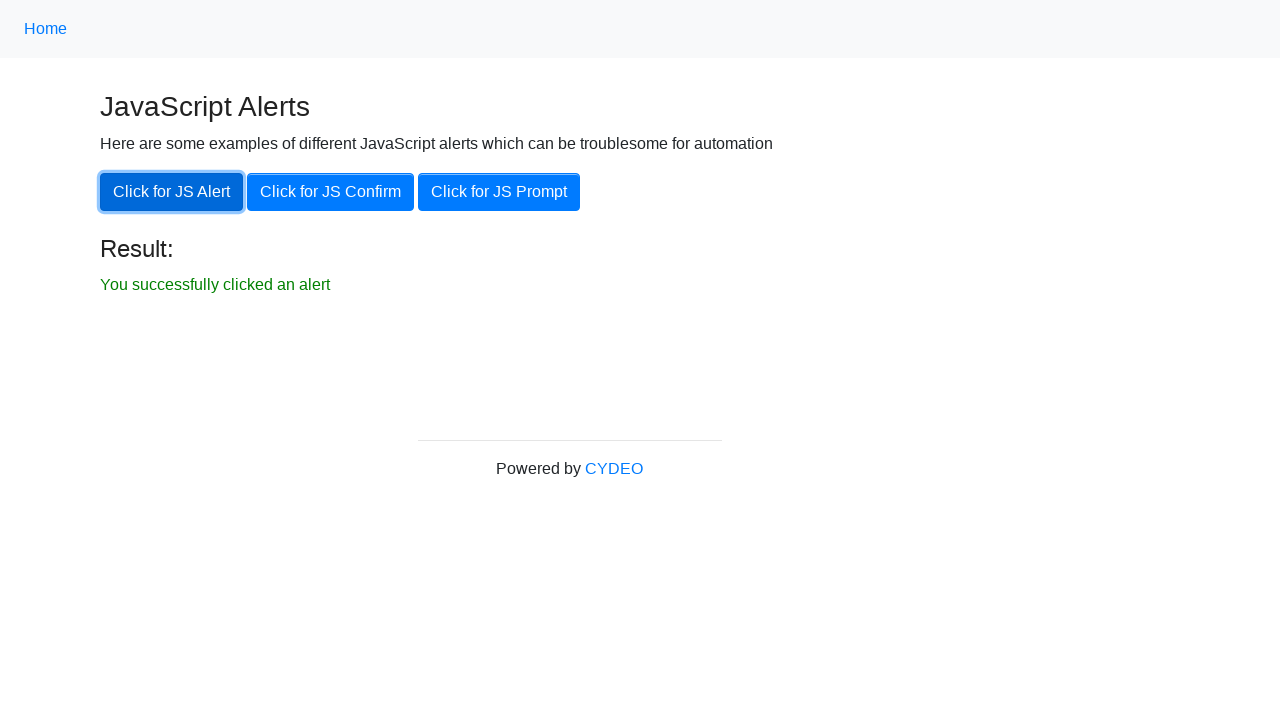